Tests browser window handling by clicking a link that opens a new window, switching to the child window to extract email text, then switching back to the parent window and filling a form field with the extracted email.

Starting URL: https://rahulshettyacademy.com/loginpagePractise/

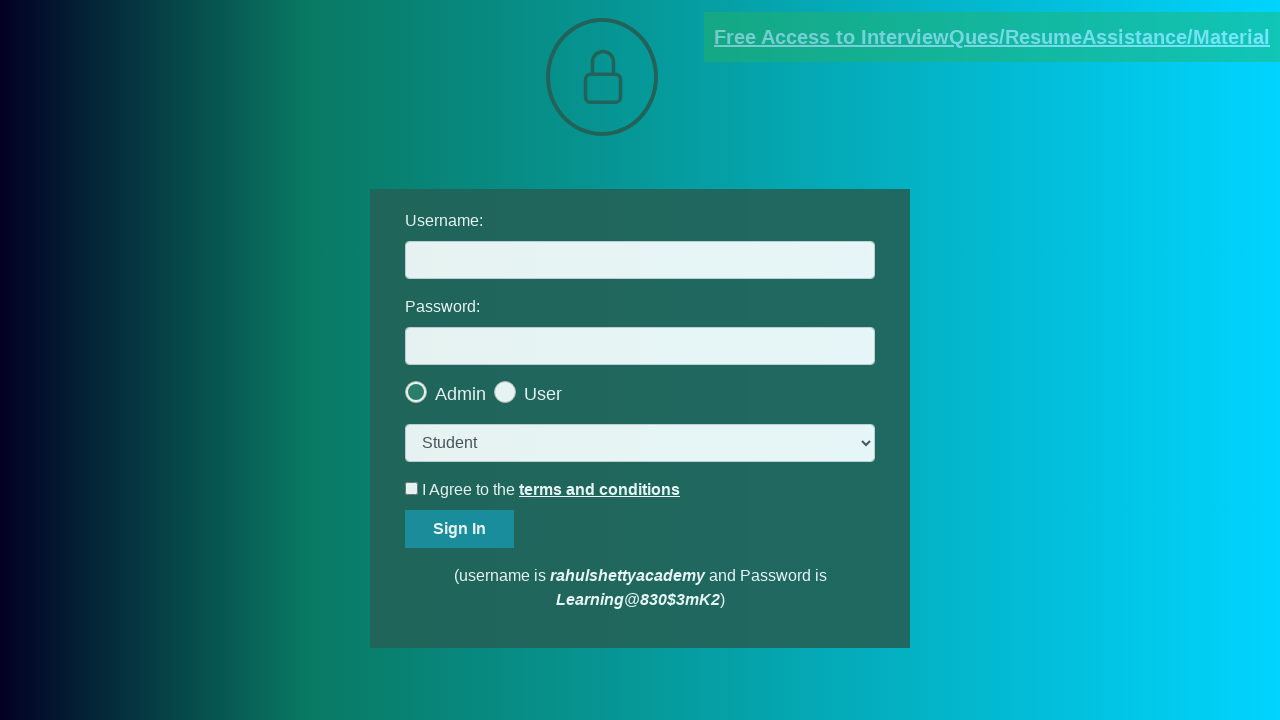

Clicked blinking text link to open new window at (992, 37) on .blinkingText
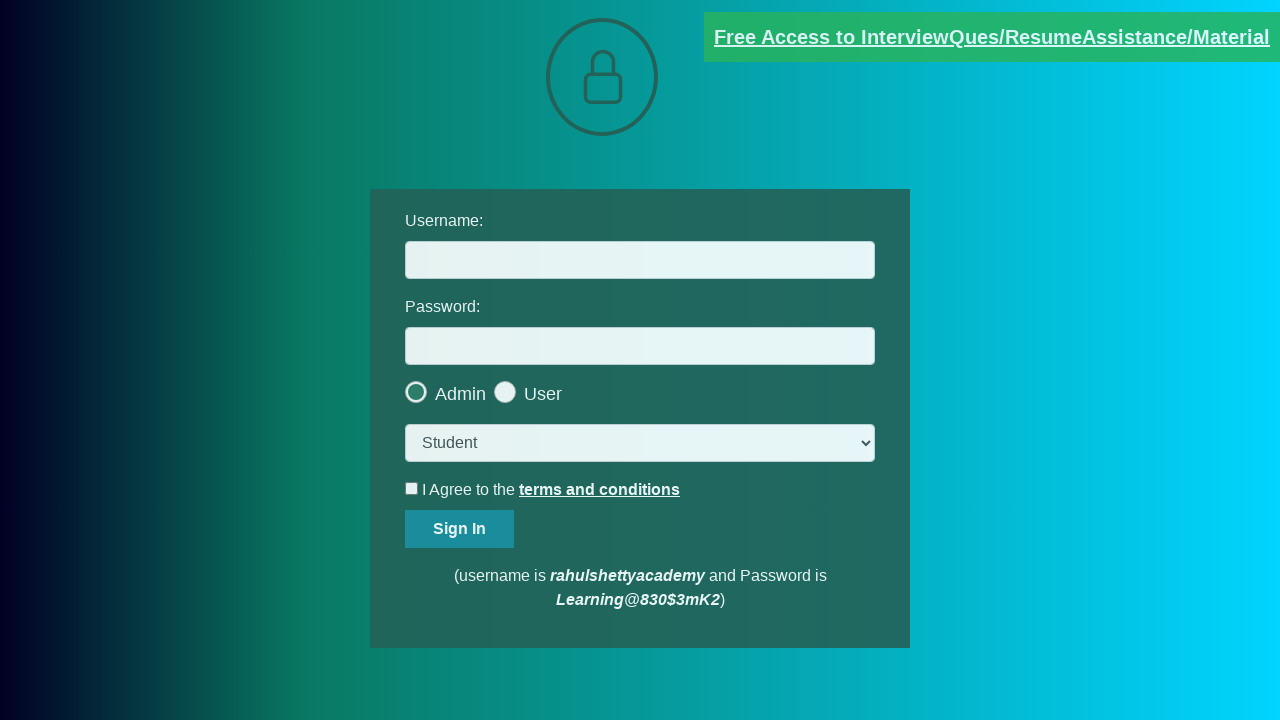

Captured new child page window reference
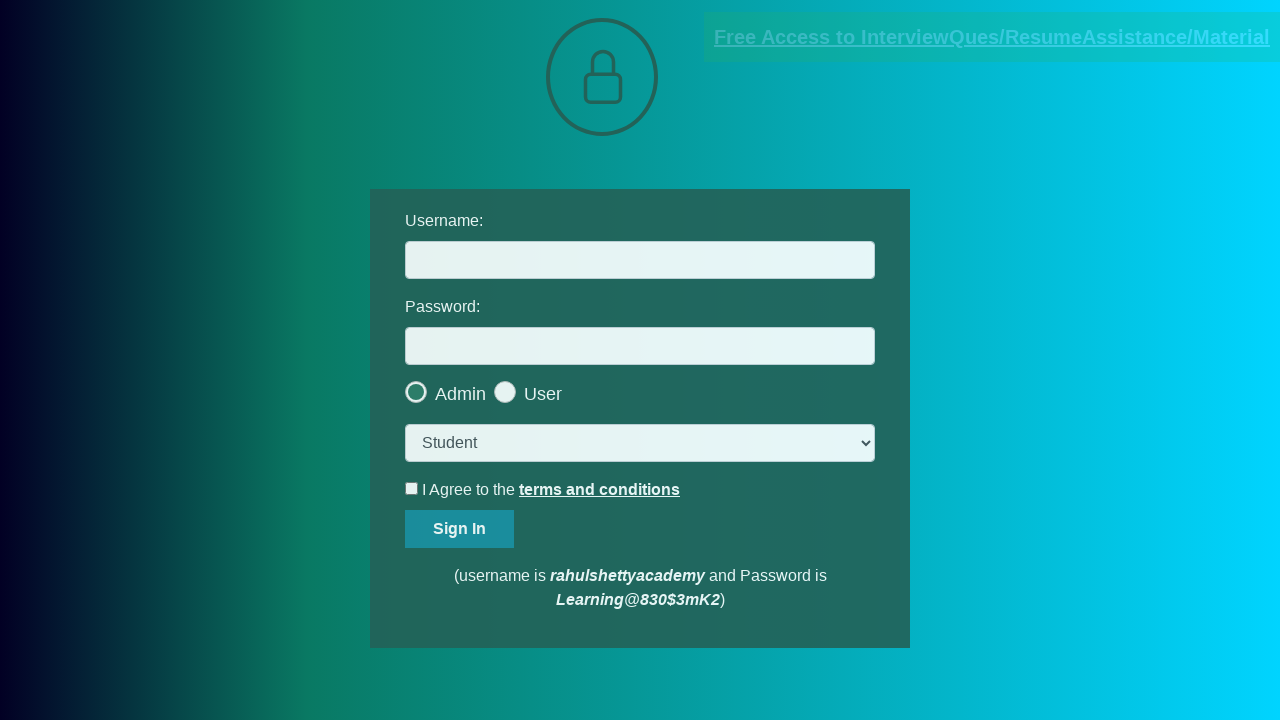

Child page loaded successfully
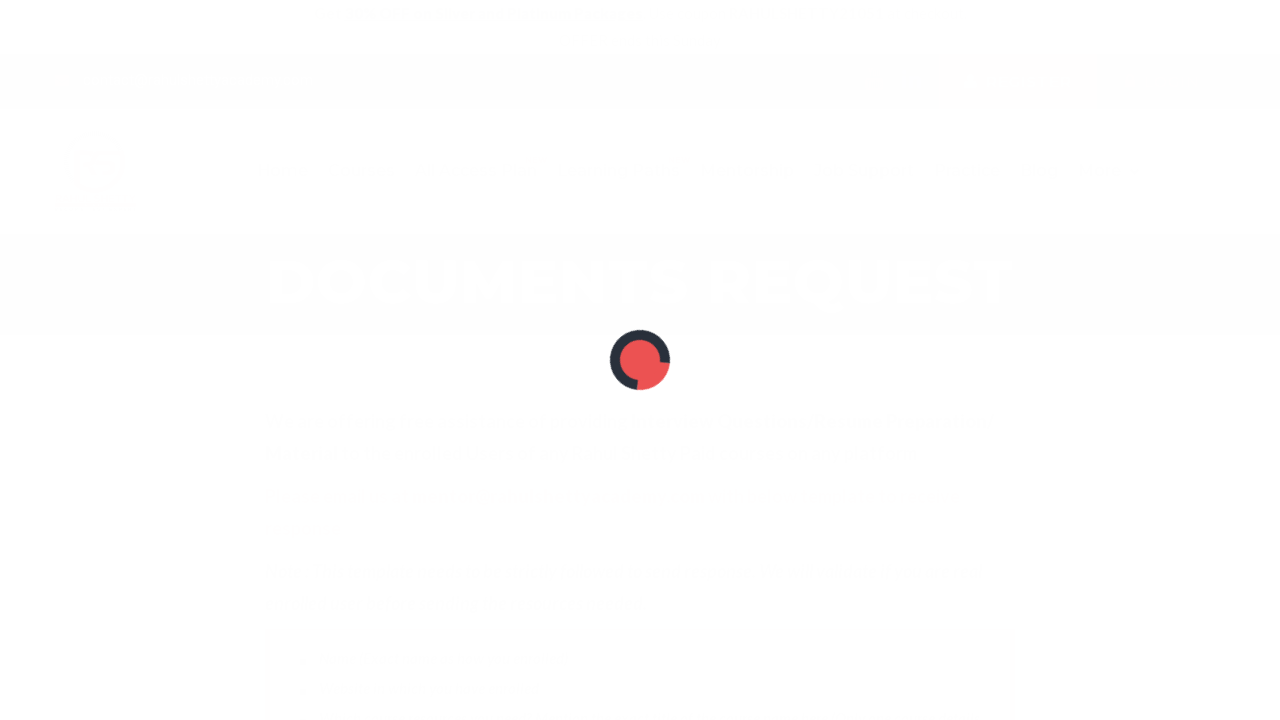

Extracted text from red element in child window
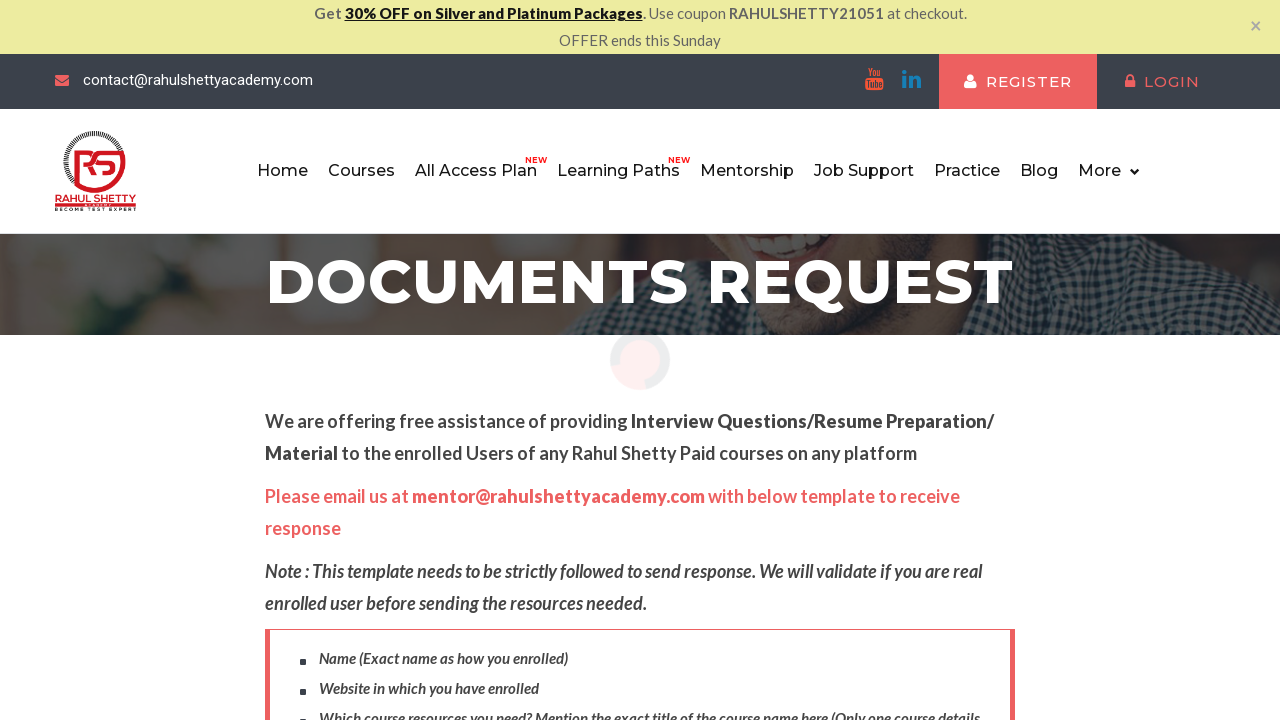

Parsed email address: mentor@rahulshettyacademy.com on #username
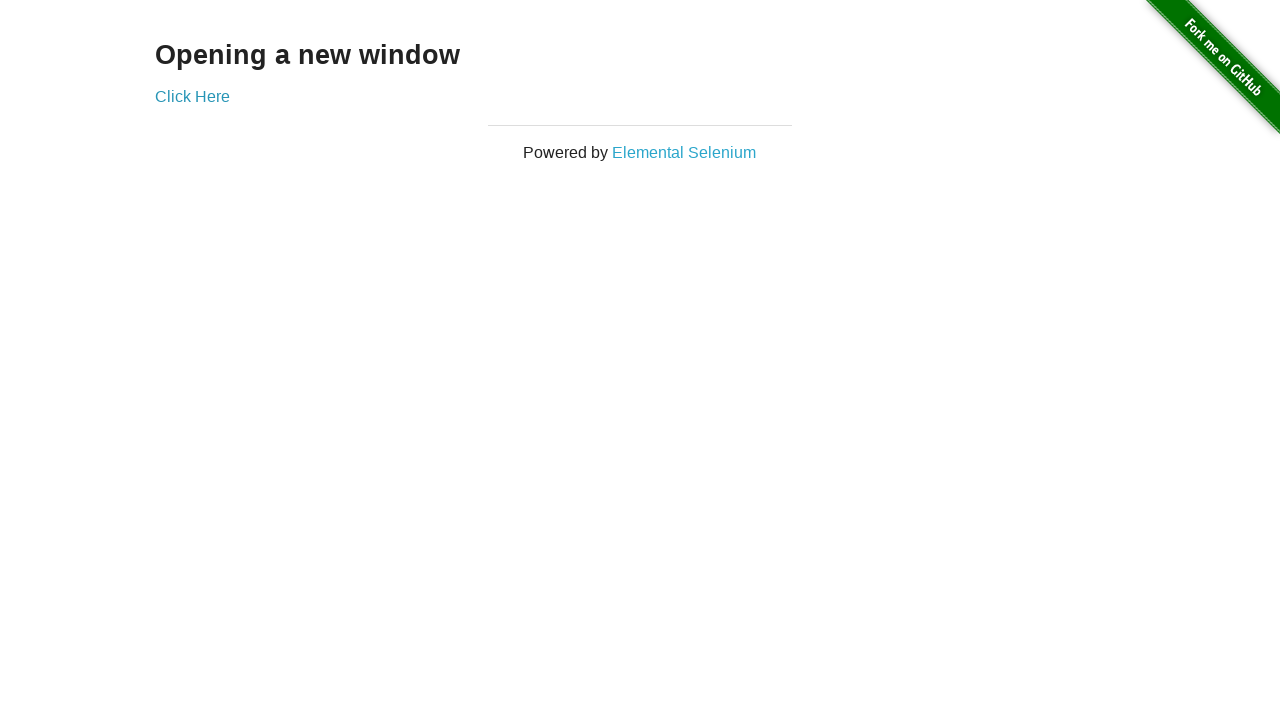

Switched to parent window and filled username field with extracted email
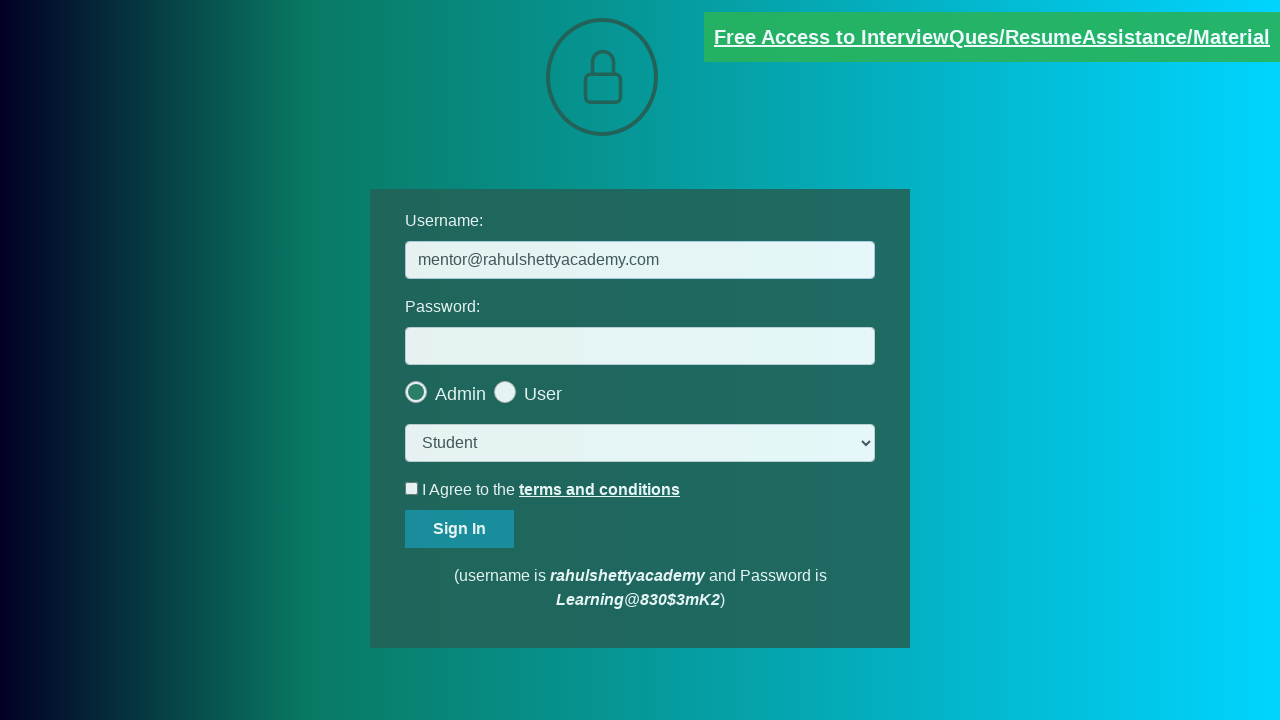

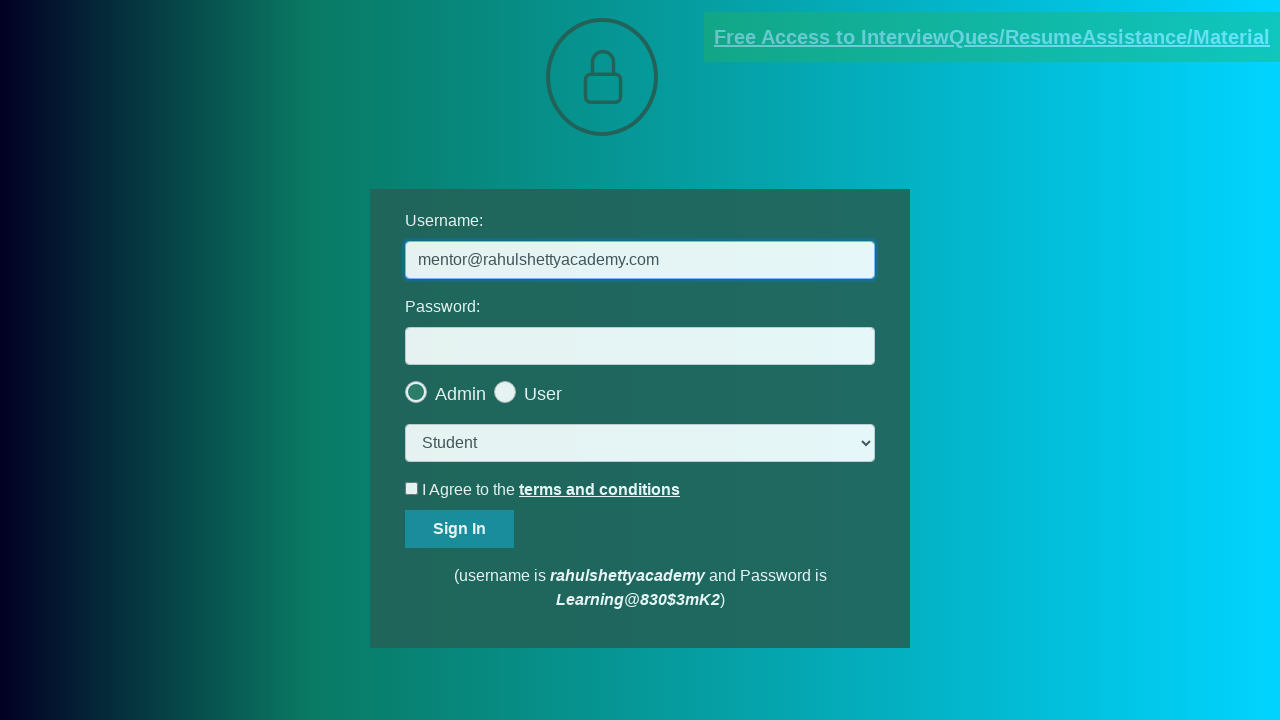